Tests clicking on the Privacy Policy link and verifying navigation to the privacy policy page

Starting URL: https://radientanalytics.com

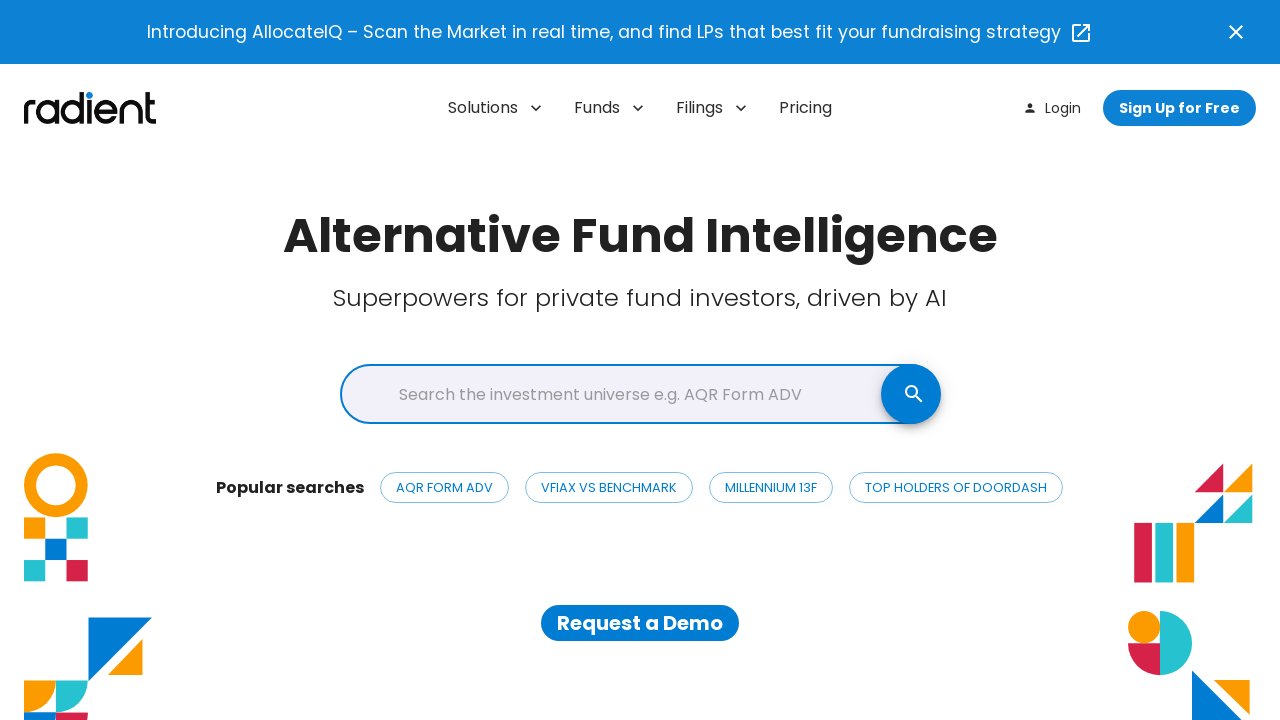

Clicked on Privacy Policy link at (760, 567) on a[href="https://radientanalytics.com/web/privacy-policy"]
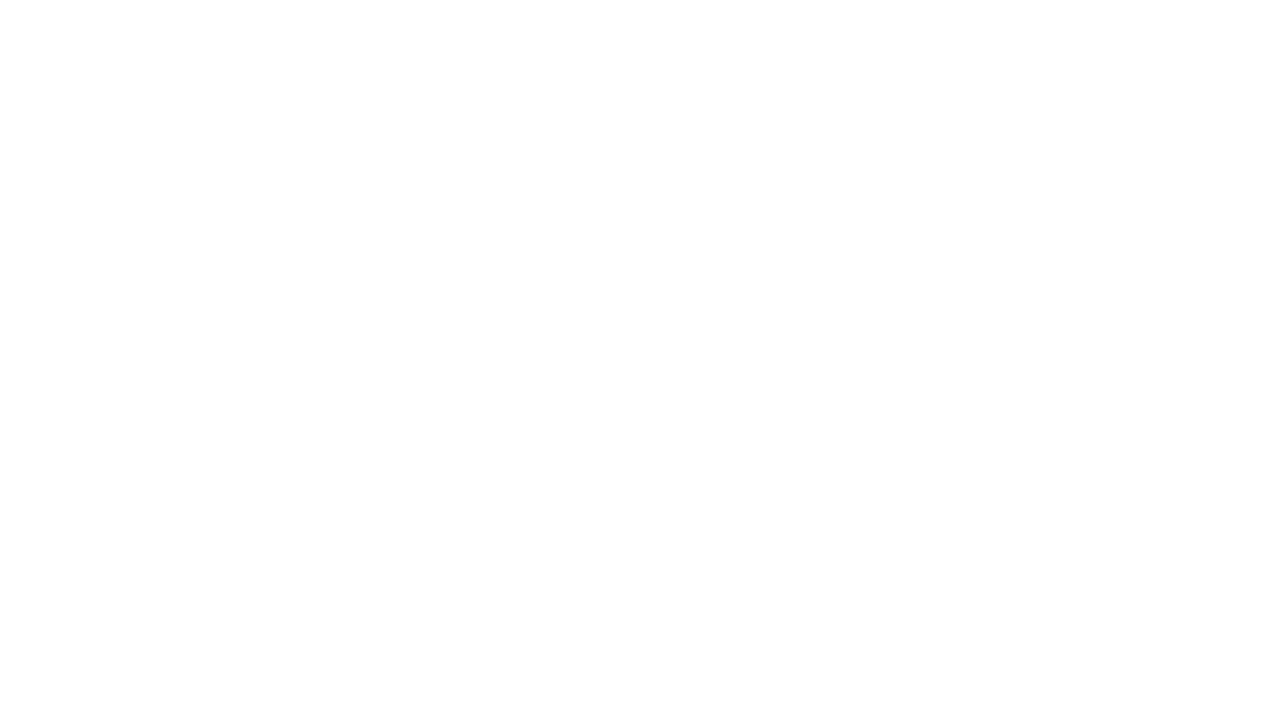

Navigated to Privacy Policy page
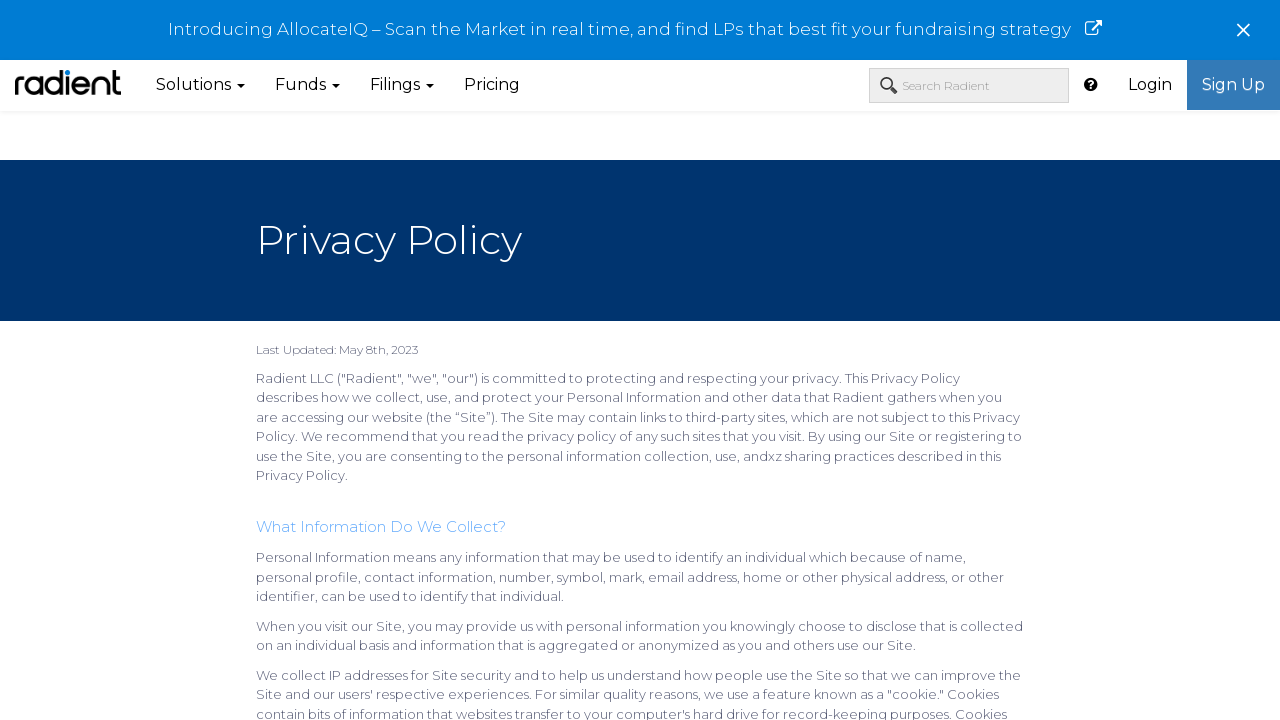

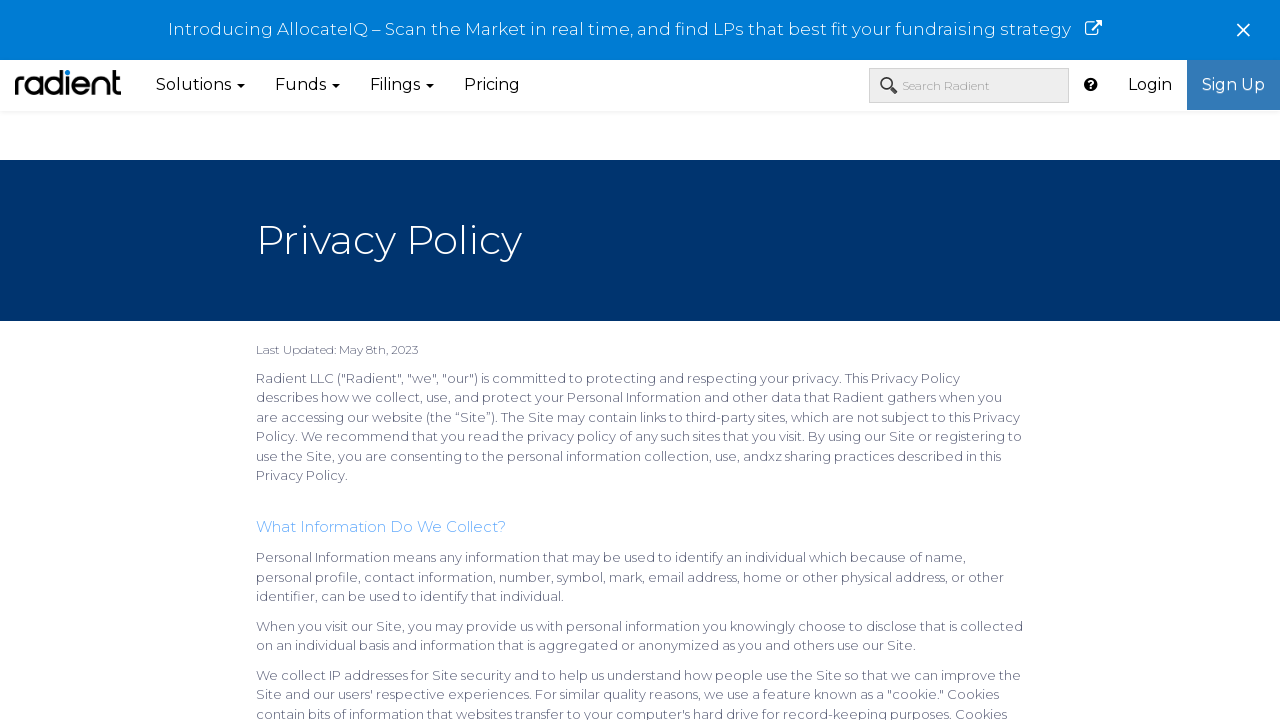